Tests the UBC course catalog browse functionality by clicking alphabet filter buttons, waiting for course content to load, and navigating through pagination.

Starting URL: https://courses.students.ubc.ca/browse-courses

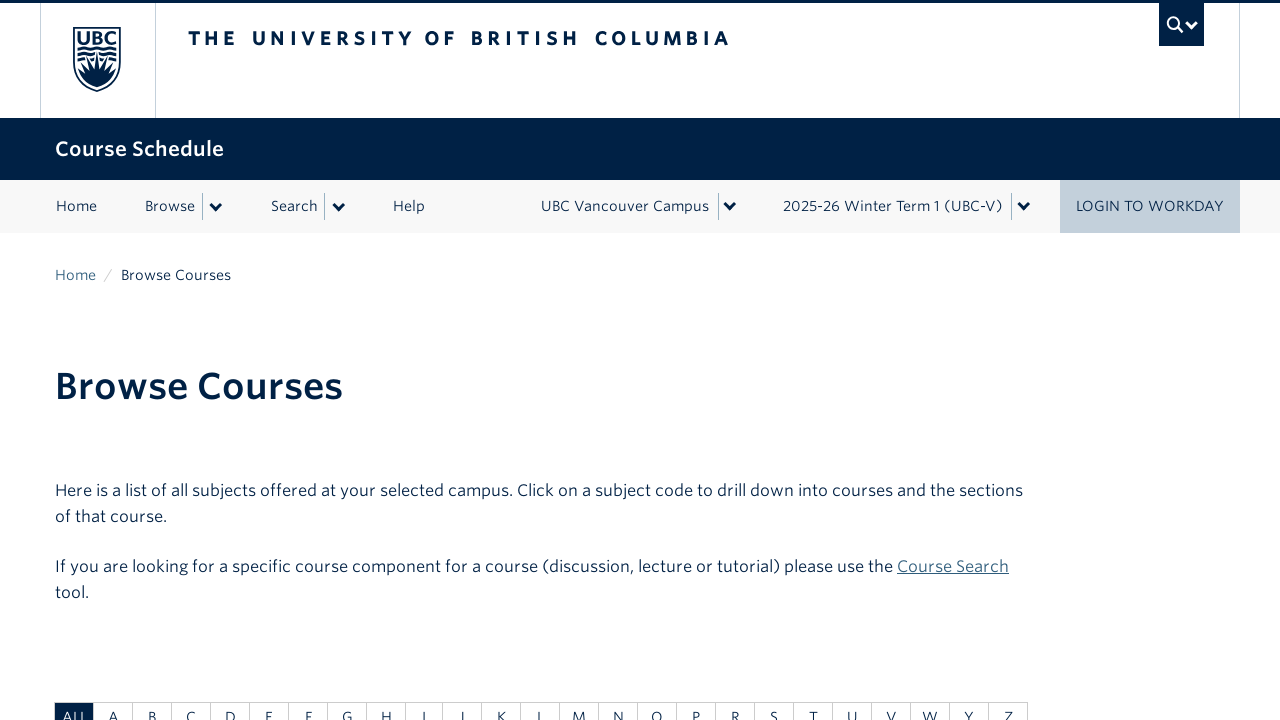

Waited for alphabet filter buttons to load
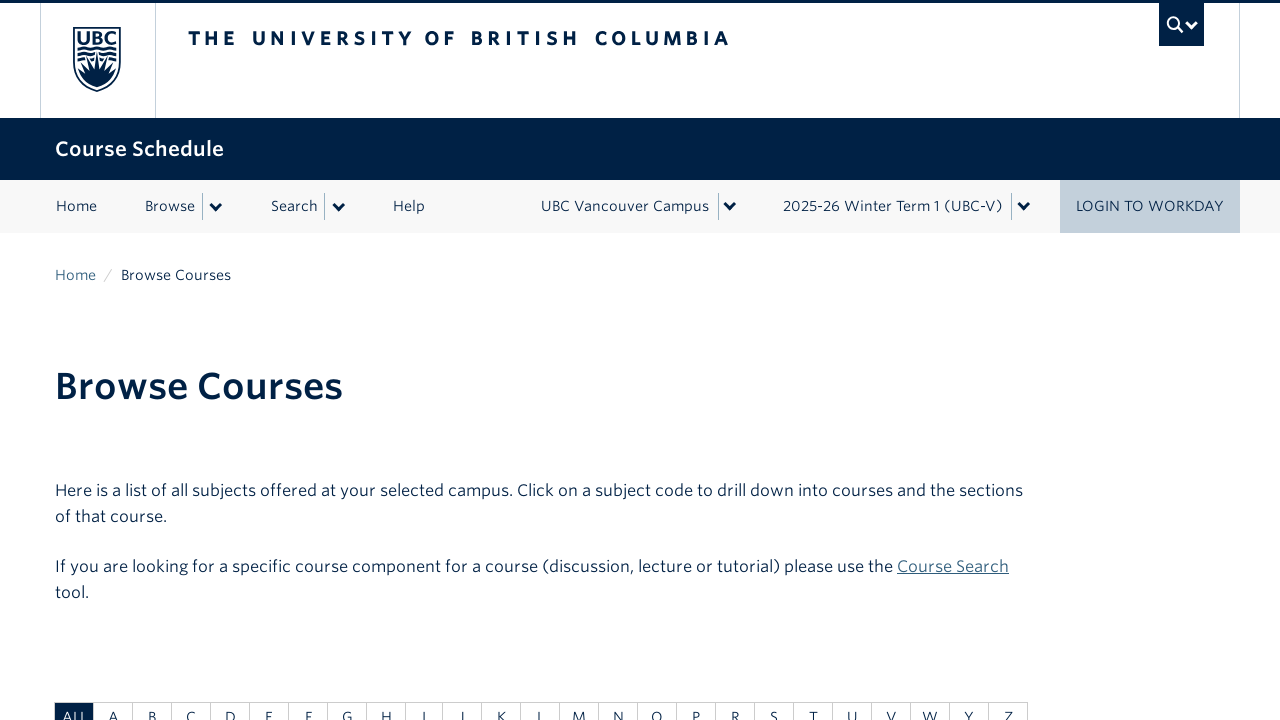

Clicked the first alphabet filter button at (74, 705) on .subjects-table-filters__btn >> nth=0
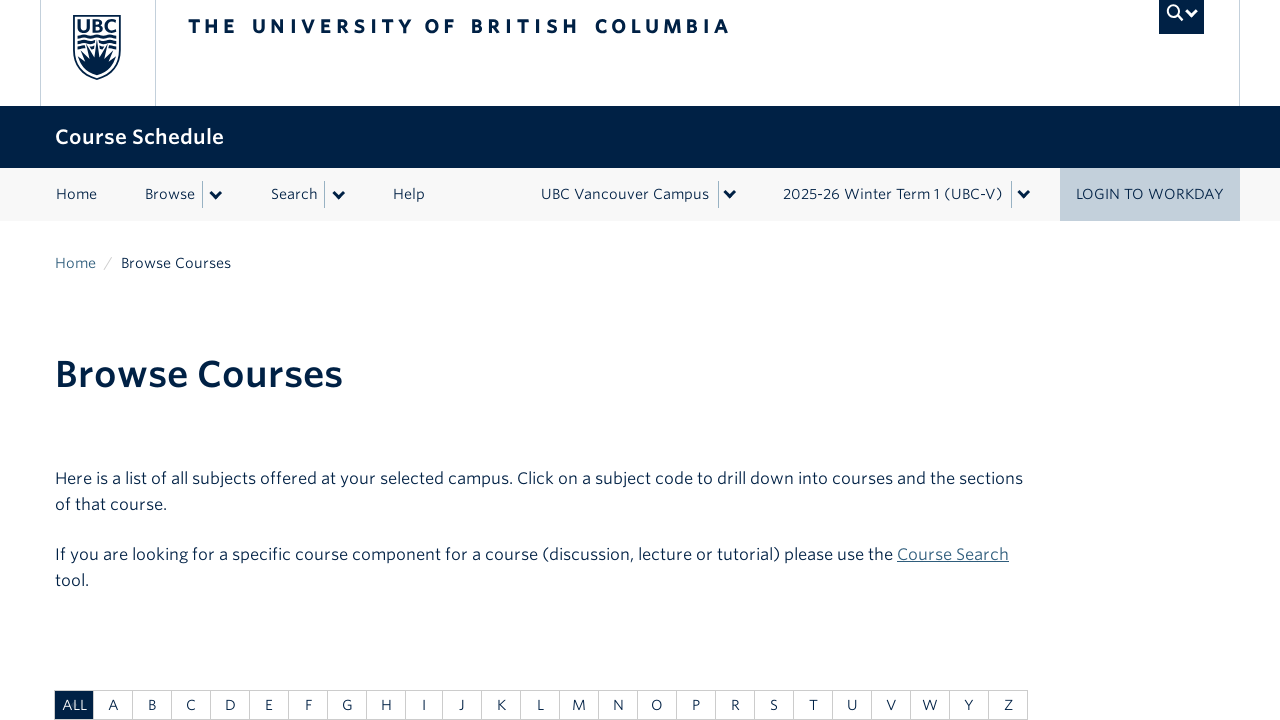

Waited for course table content to load
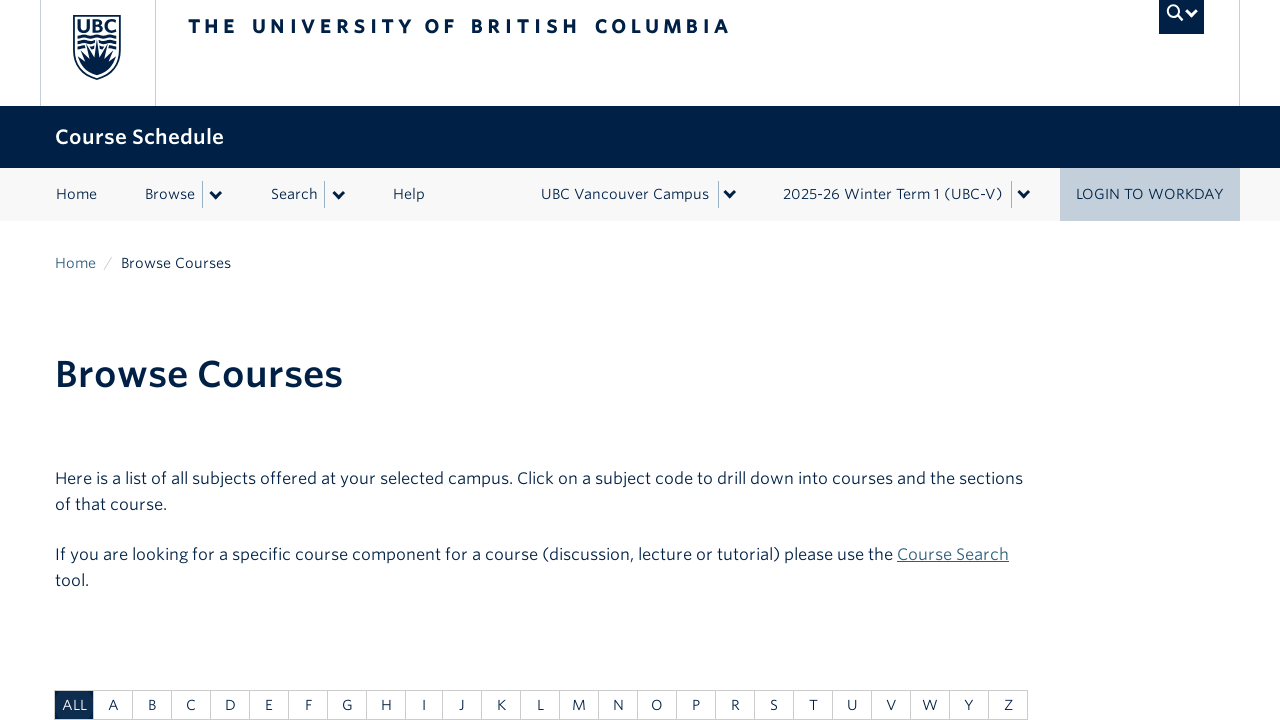

Verified table rows are present
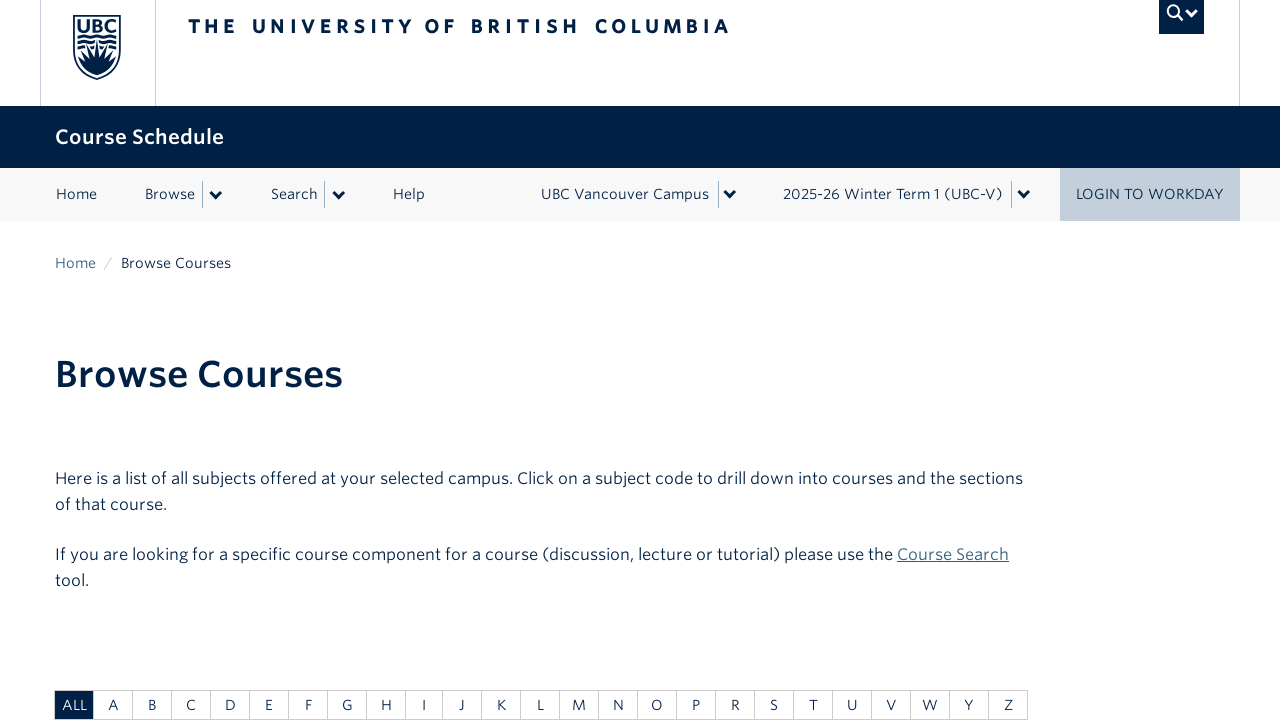

Found pagination next button is visible
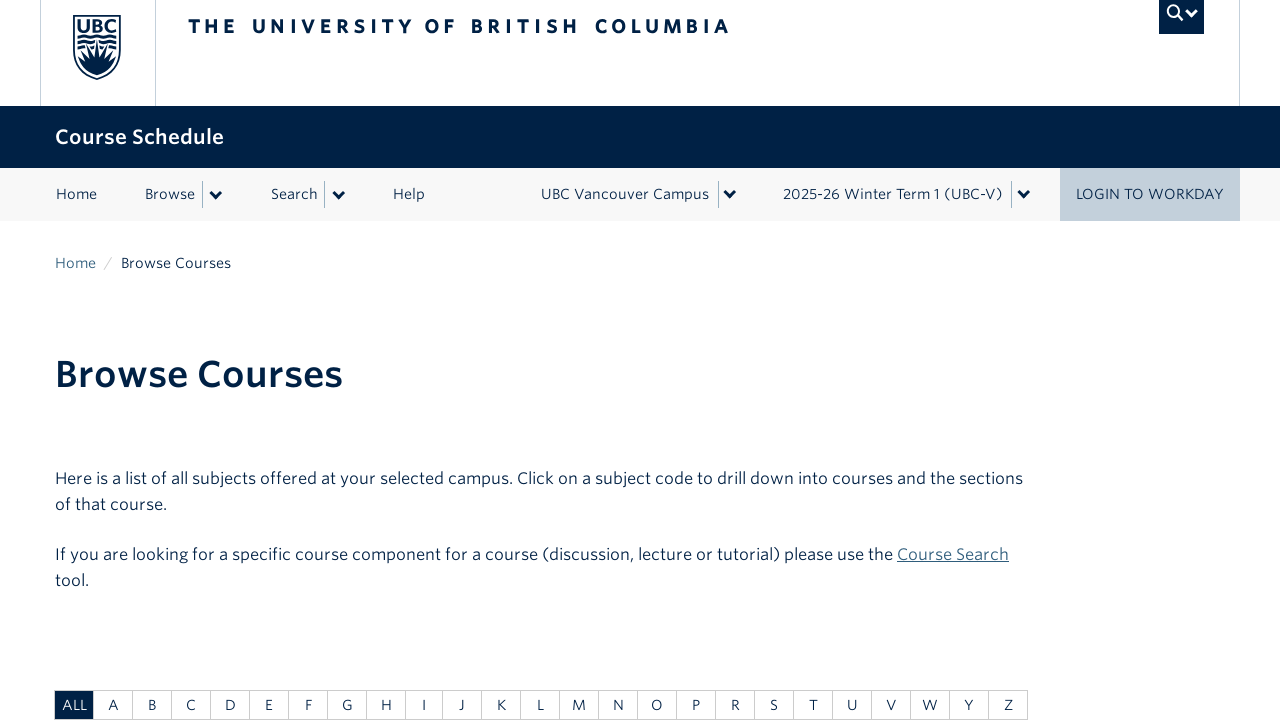

Clicked pagination next button to navigate to next page at (236, 360) on #pagination-next
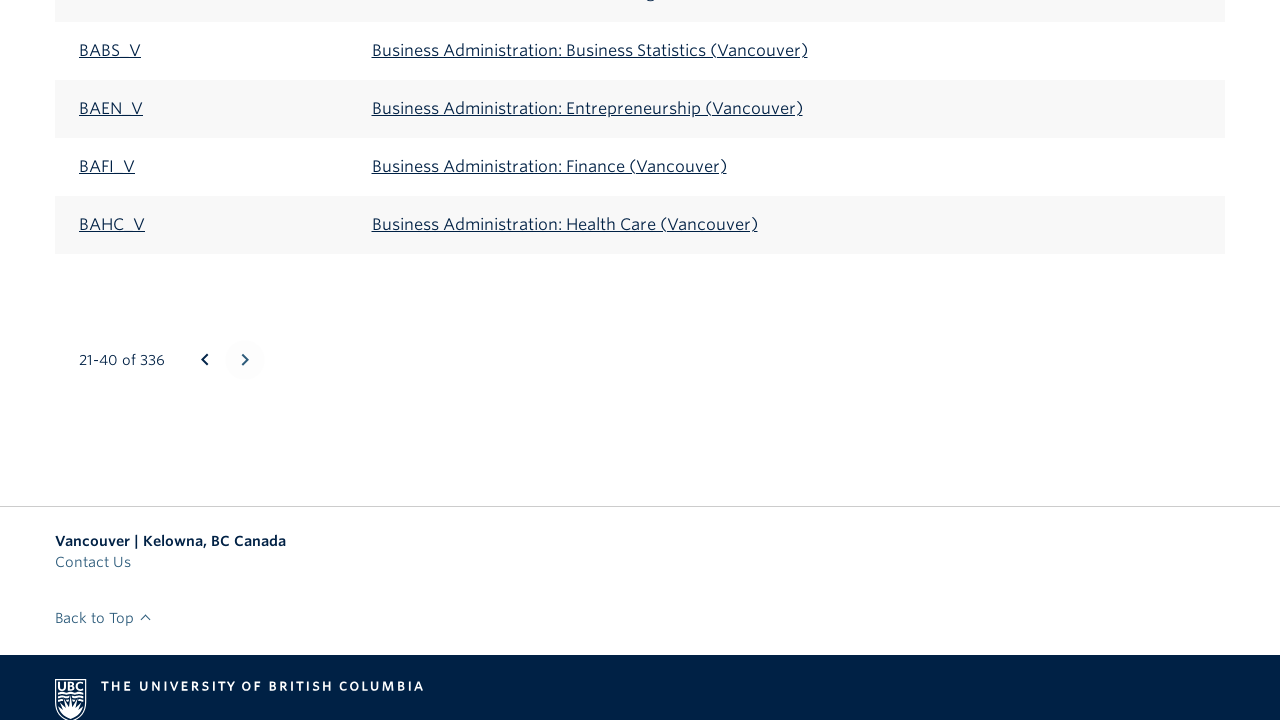

Waited for new course content to load on next page
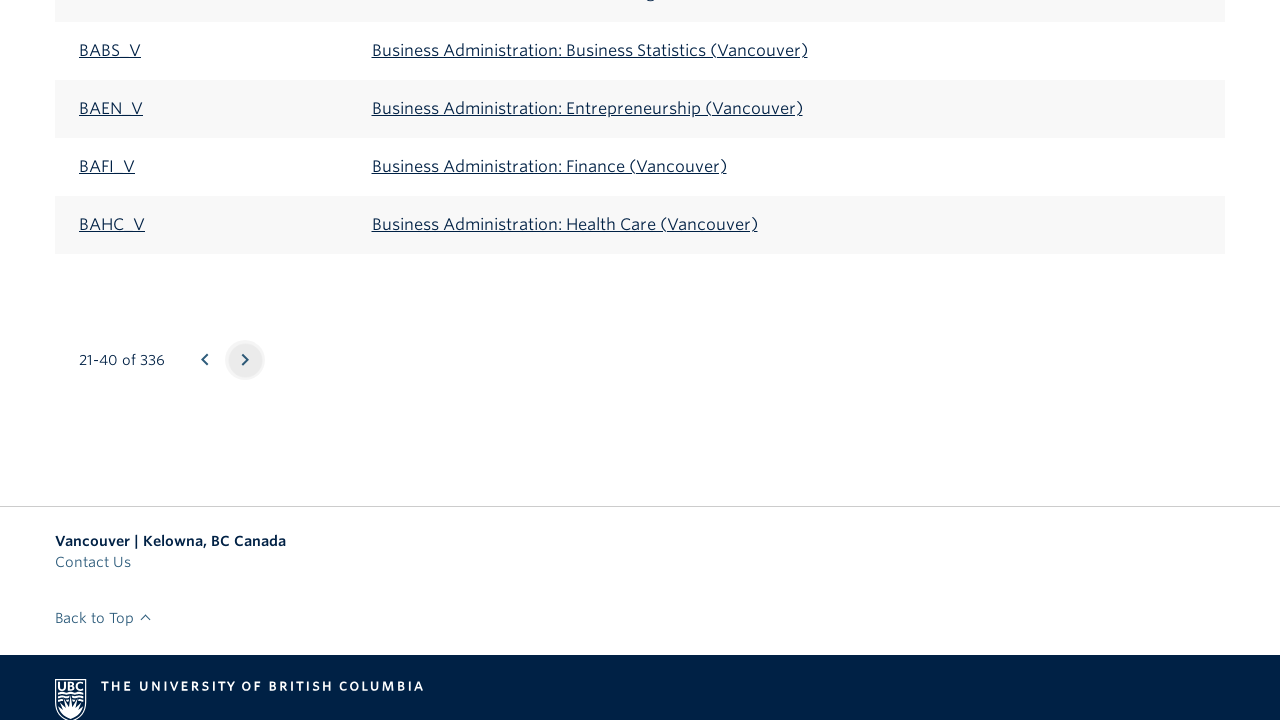

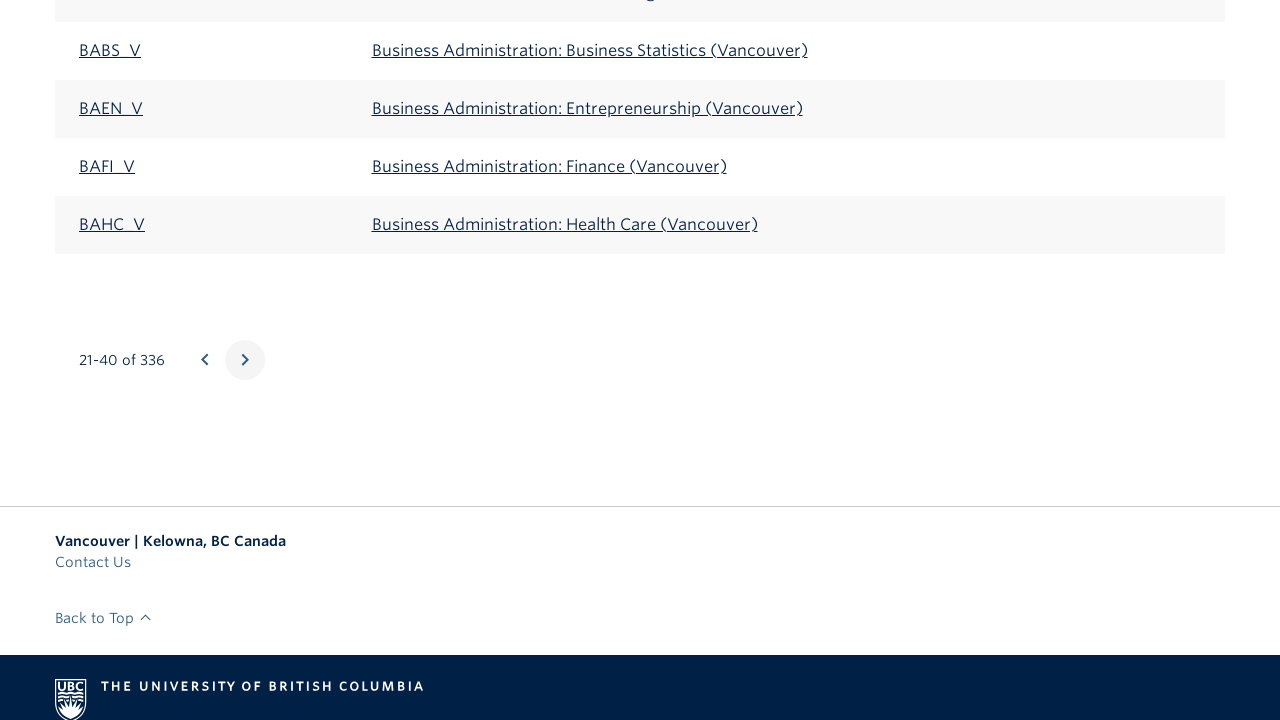